Tests clicking the Customer Login button and verifies navigation to the customer page

Starting URL: https://www.globalsqa.com/angularJs-protractor/BankingProject/#/login

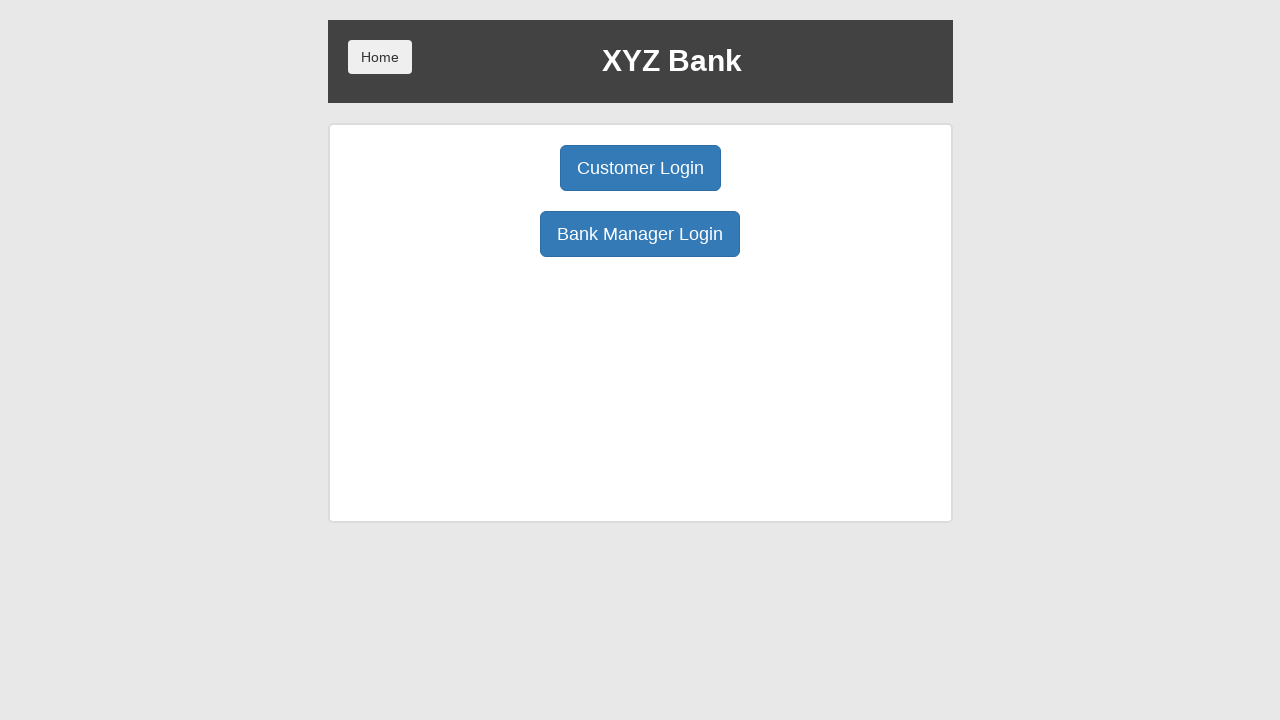

Clicked Customer Login button at (640, 168) on button:has-text('Customer Login')
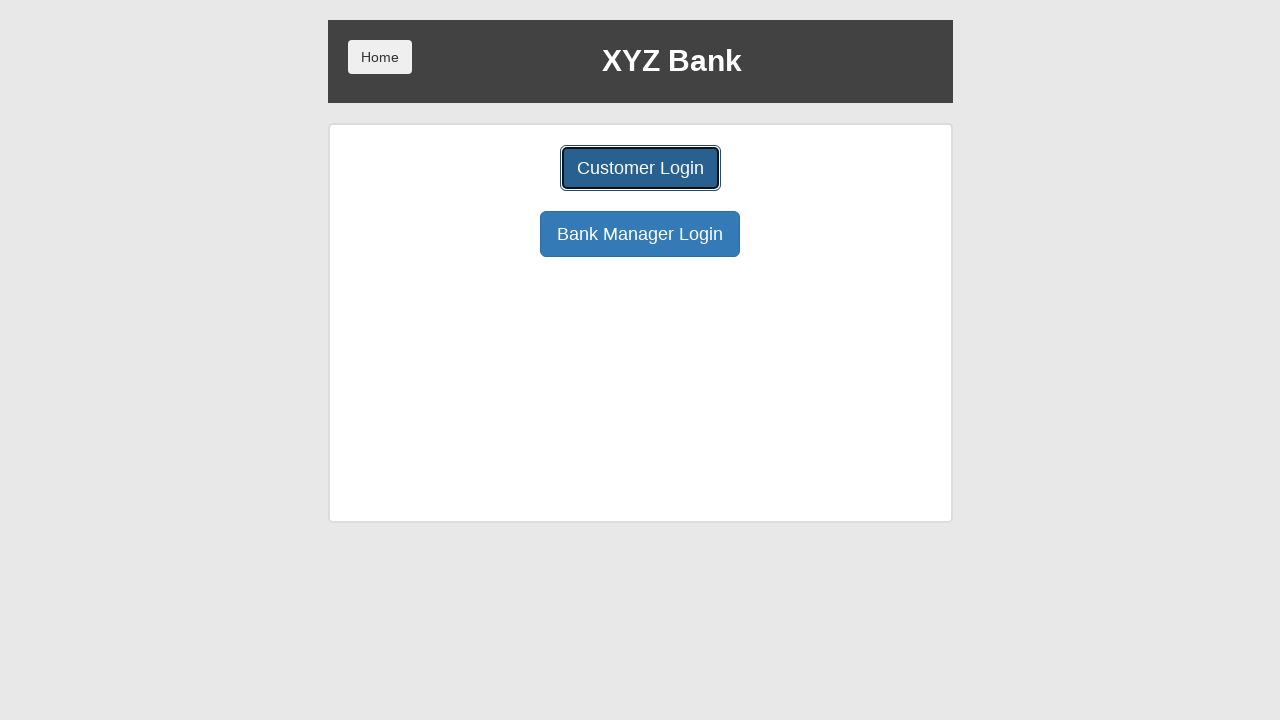

Waited for navigation to customer page
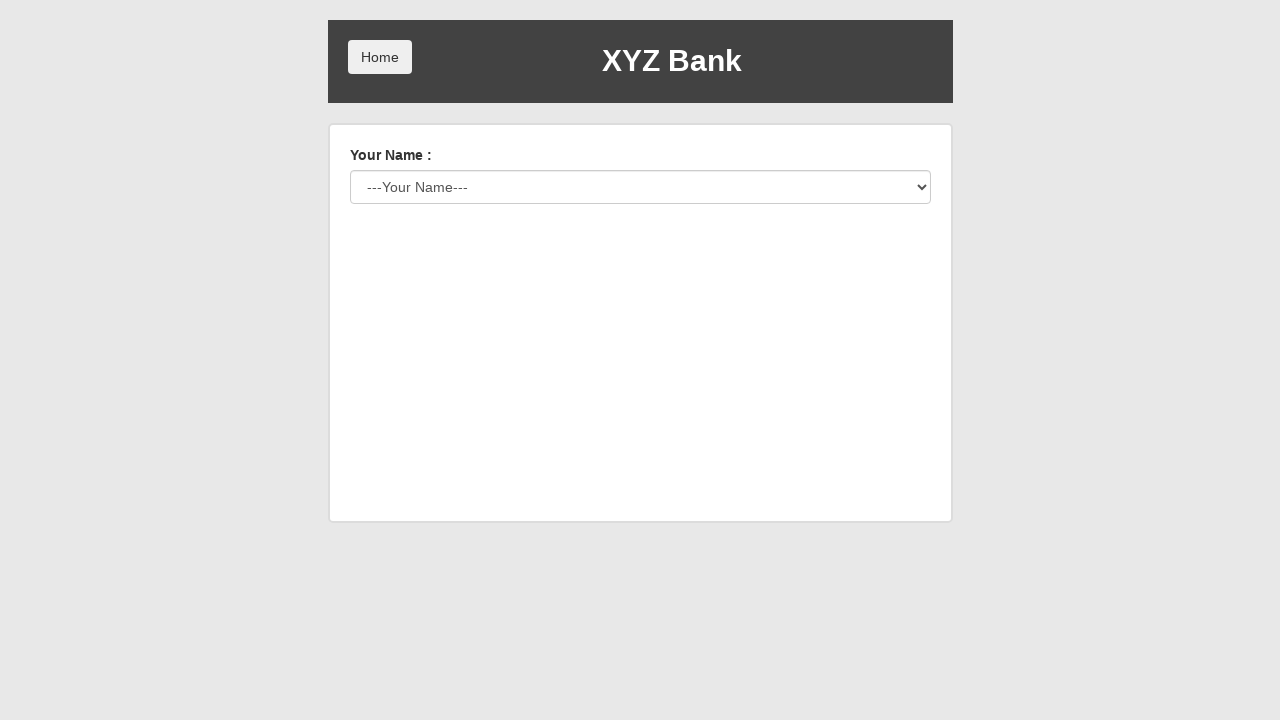

Verified URL is https://www.globalsqa.com/angularJs-protractor/BankingProject/#/customer
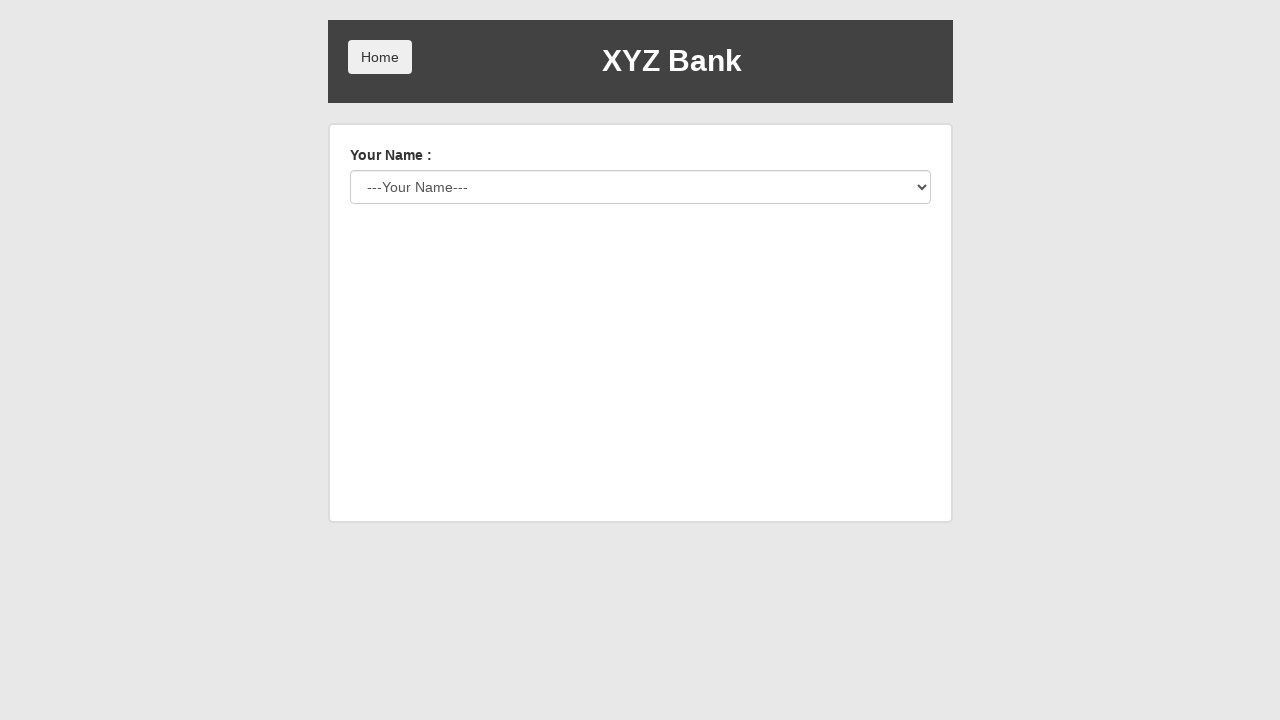

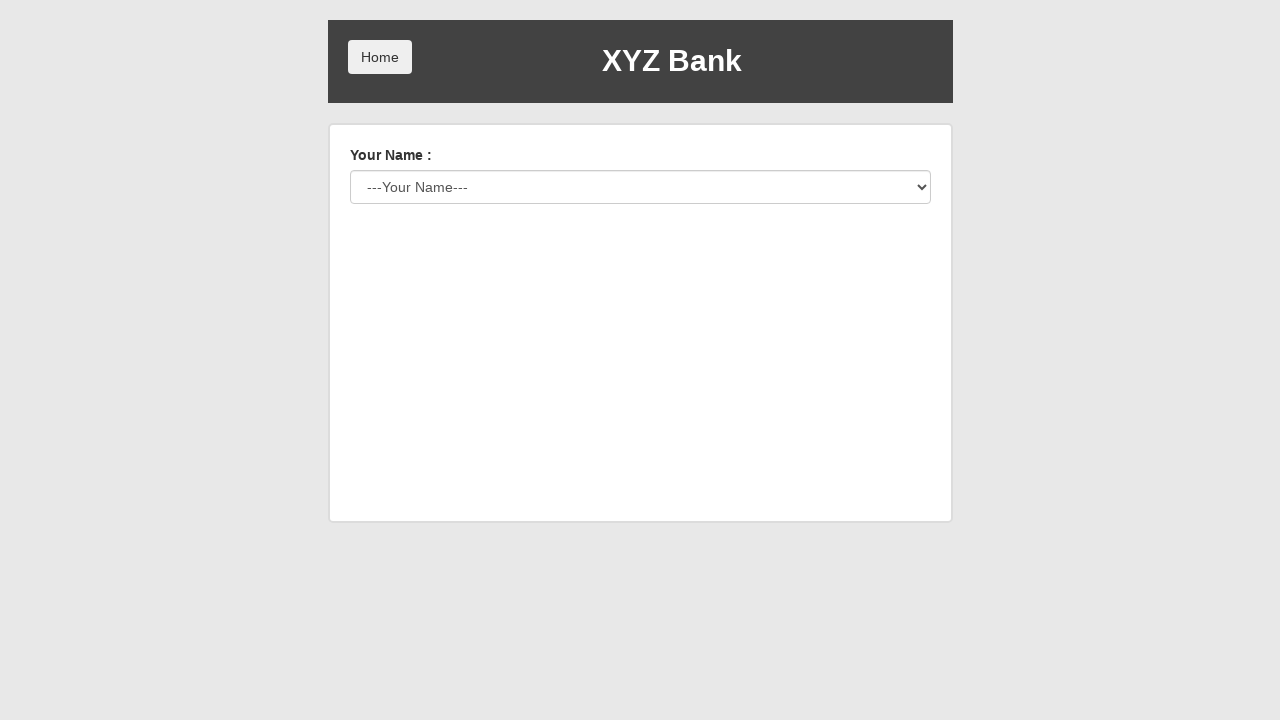